Tests various CSS selector methods for identifying and verifying elements on a login form page, including form inputs, labels, buttons, and footer links

Starting URL: https://the-internet.herokuapp.com/login

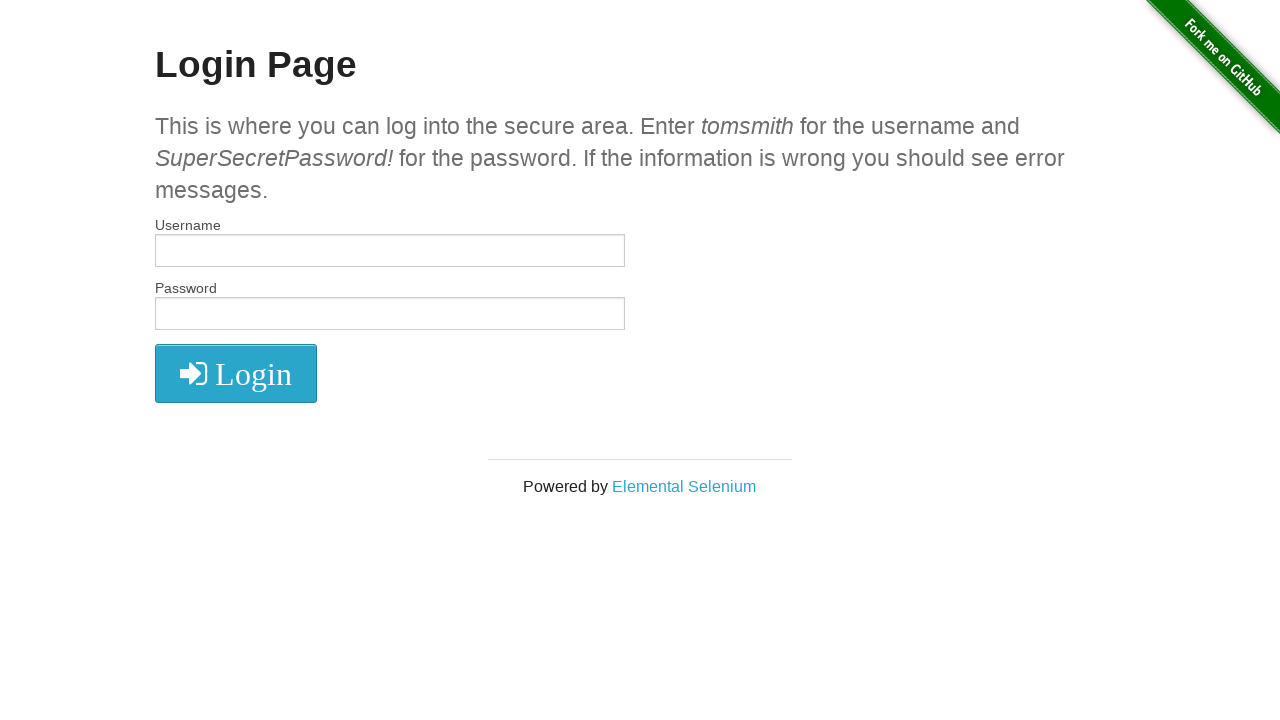

Filled username input with 'tomsmith' on #username
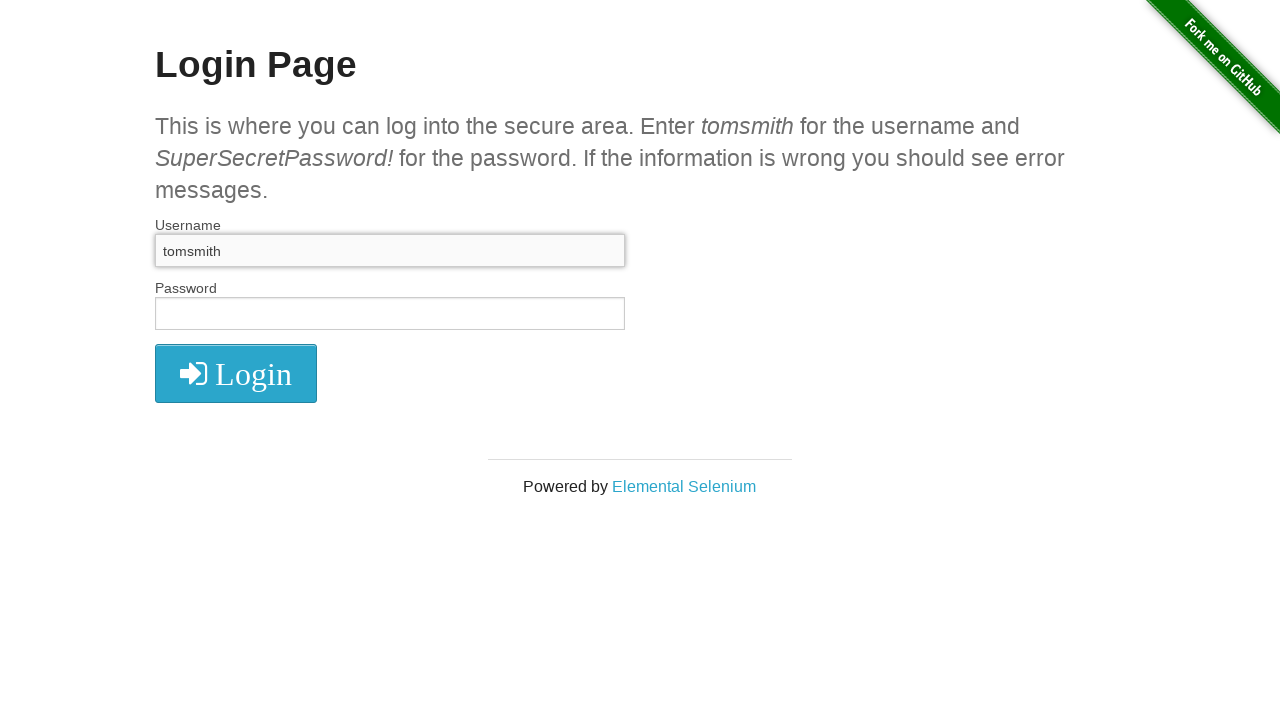

Verified h4 subheader contains 'secure'
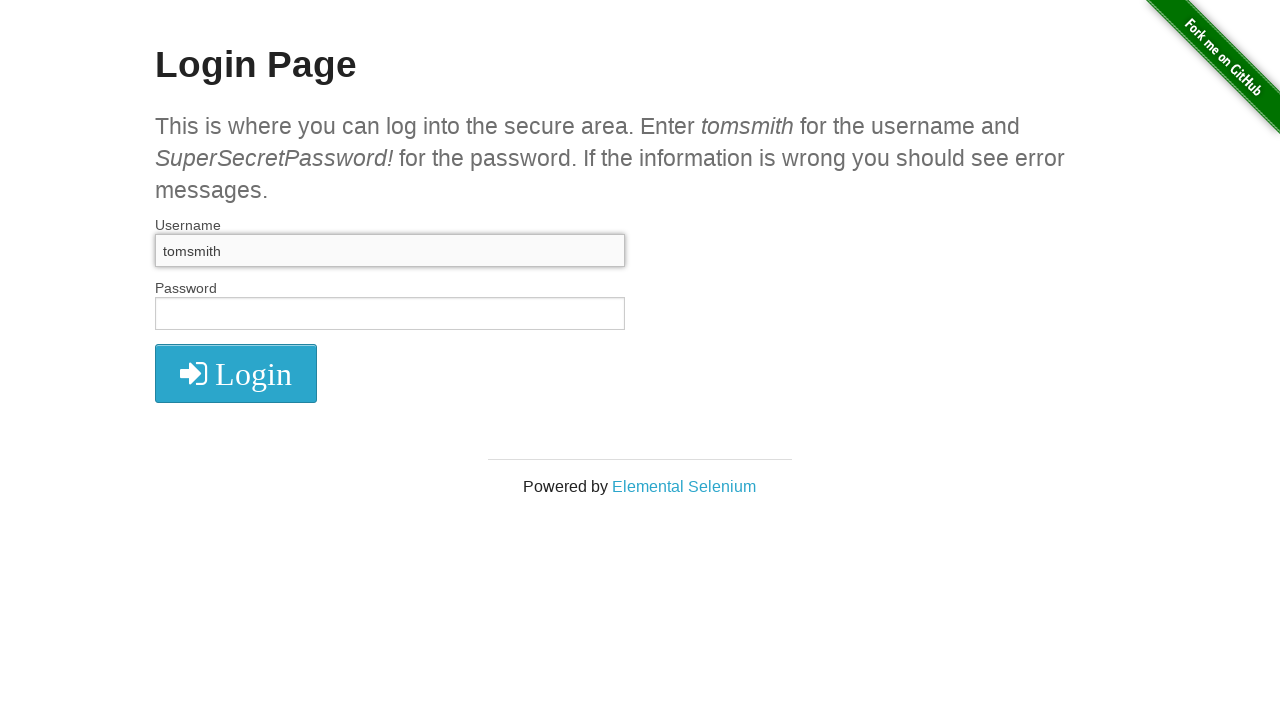

Verified first element with classes large-6 small-12 columns is a div
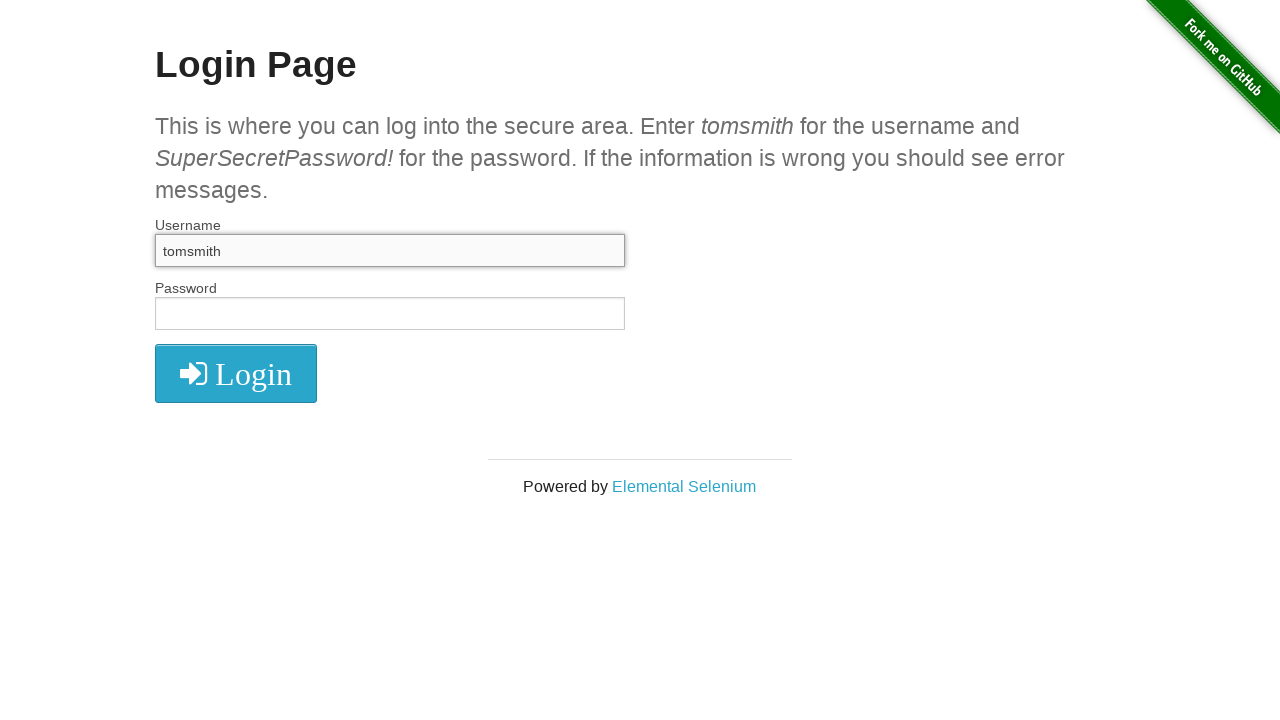

Verified login form method attribute is 'post'
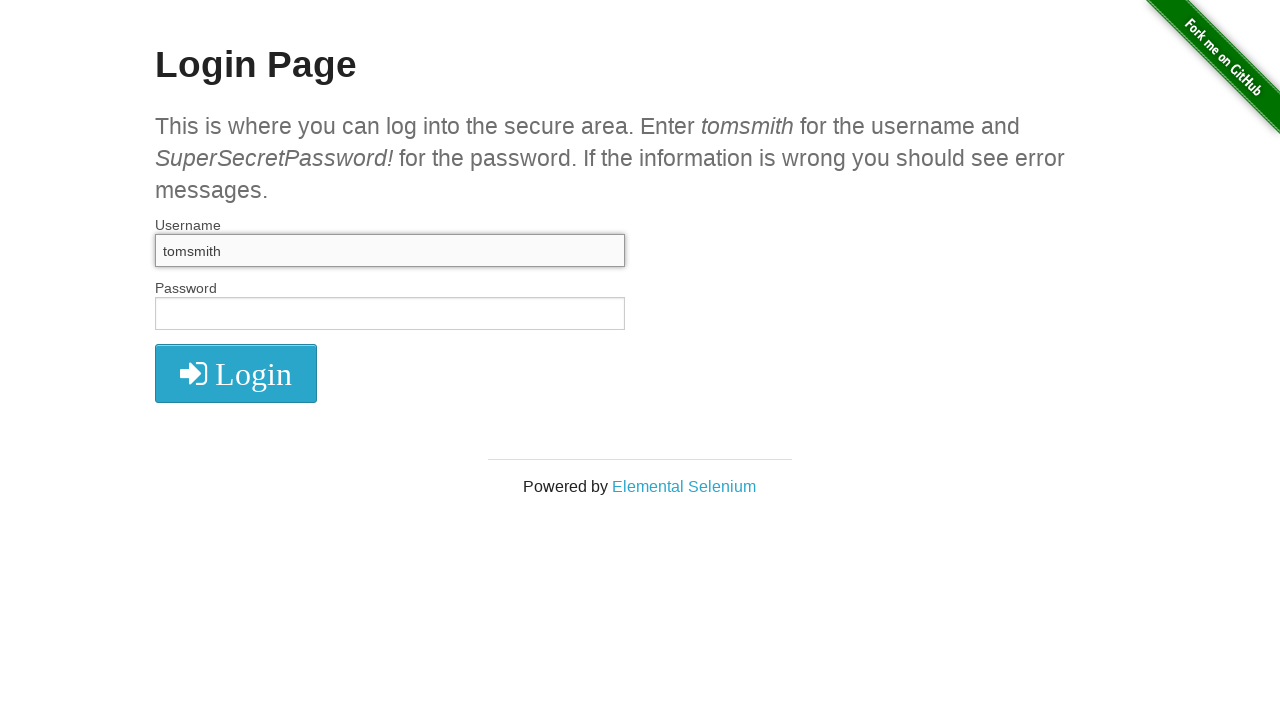

Verified login button text is 'Login'
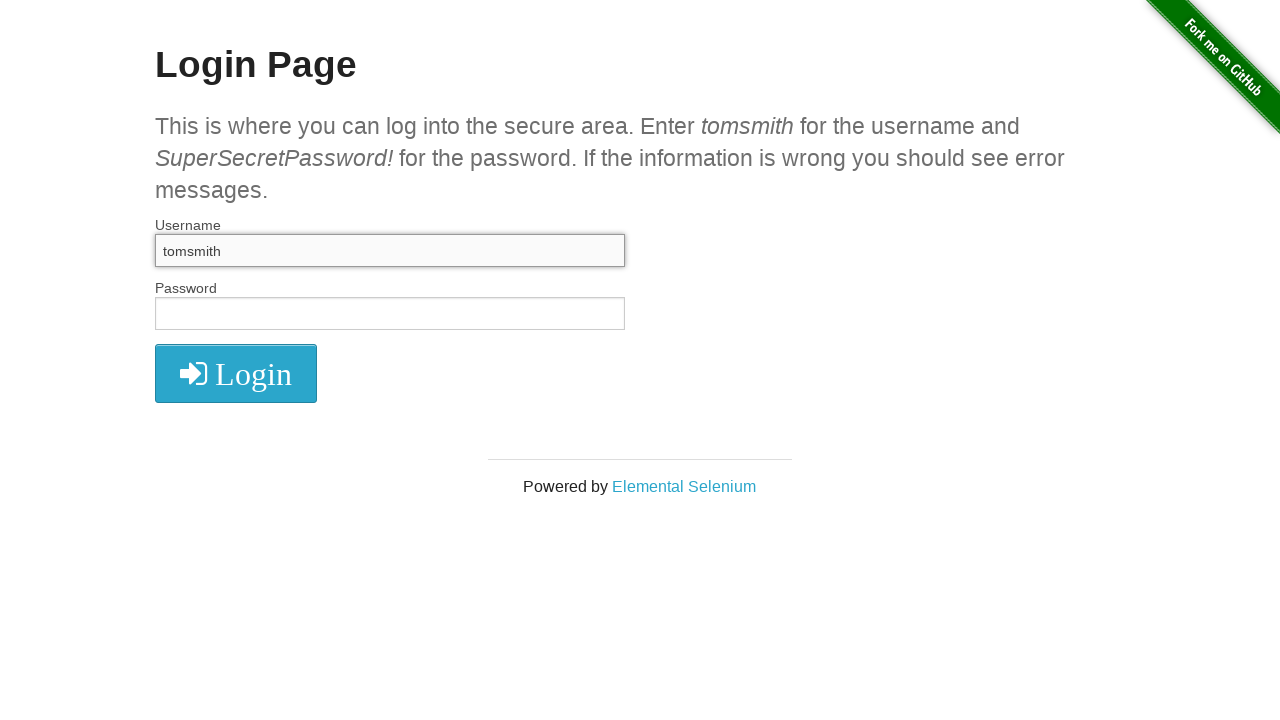

Verified password label text is 'Password'
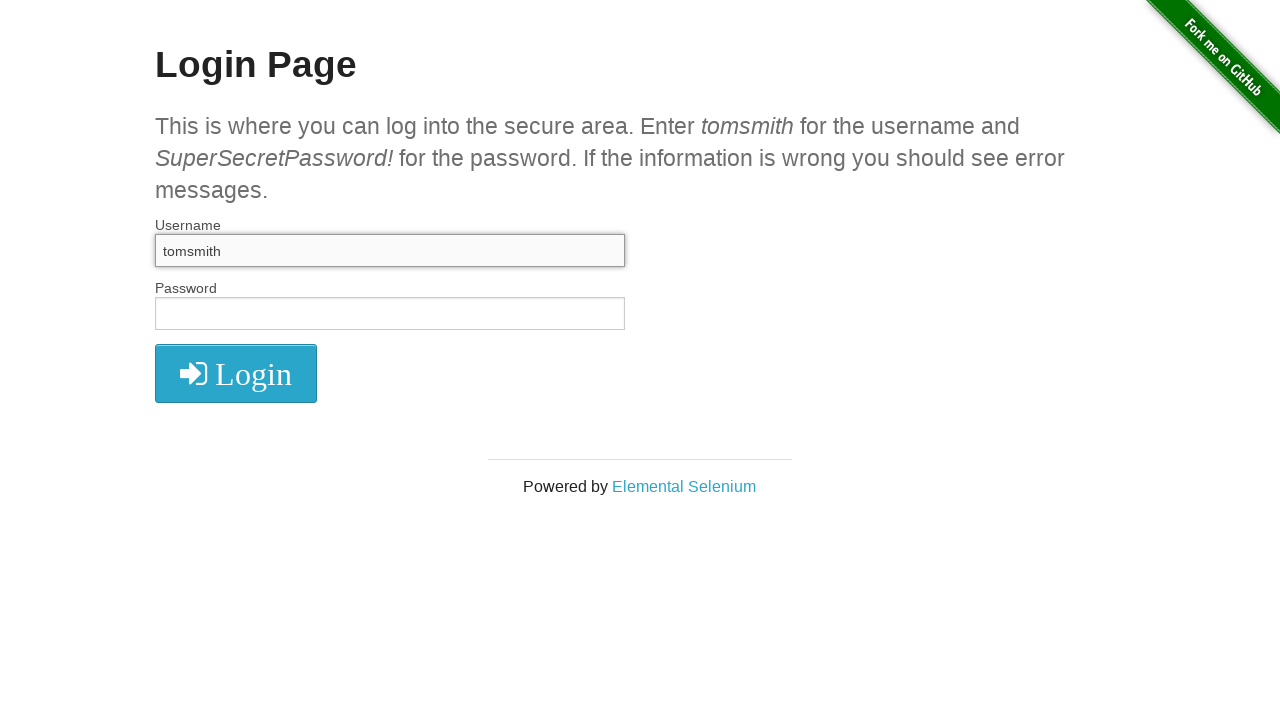

Verified footer link href is 'http://elementalselenium.com/'
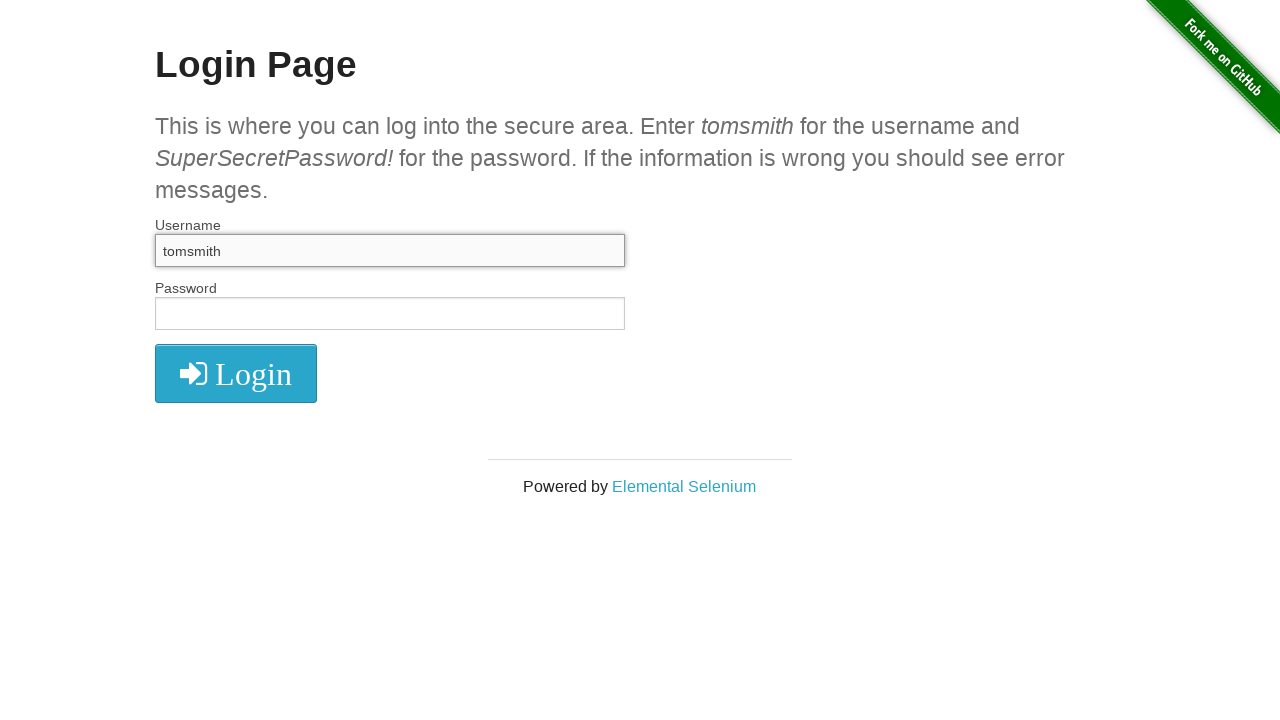

Verified footer link element is an anchor tag
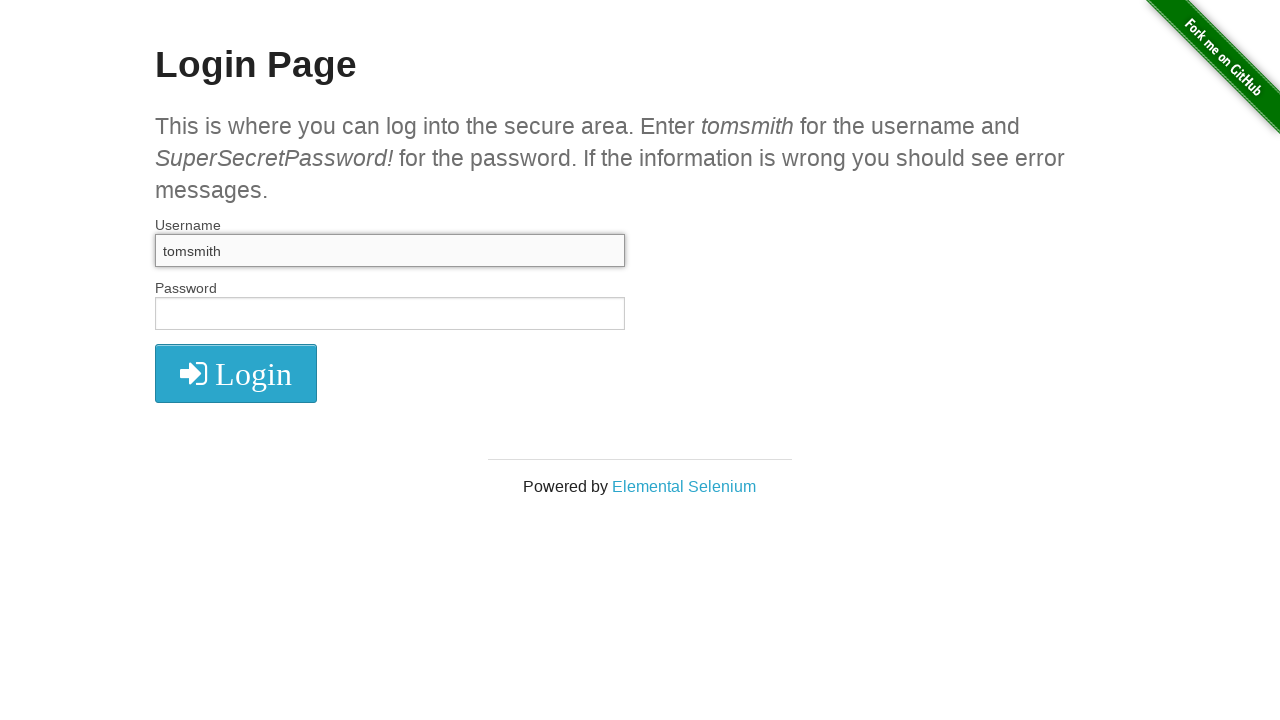

Verified first div child of form has class 'row'
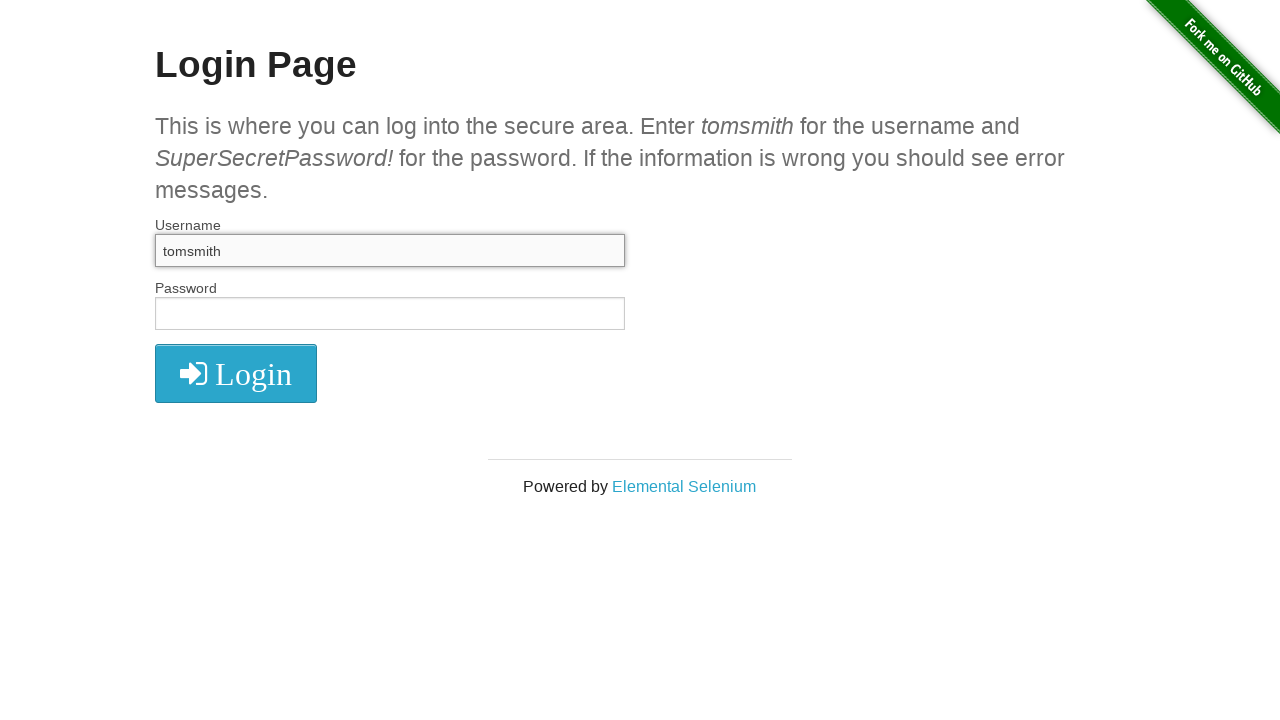

Verified last form div's child has exactly 3 classes
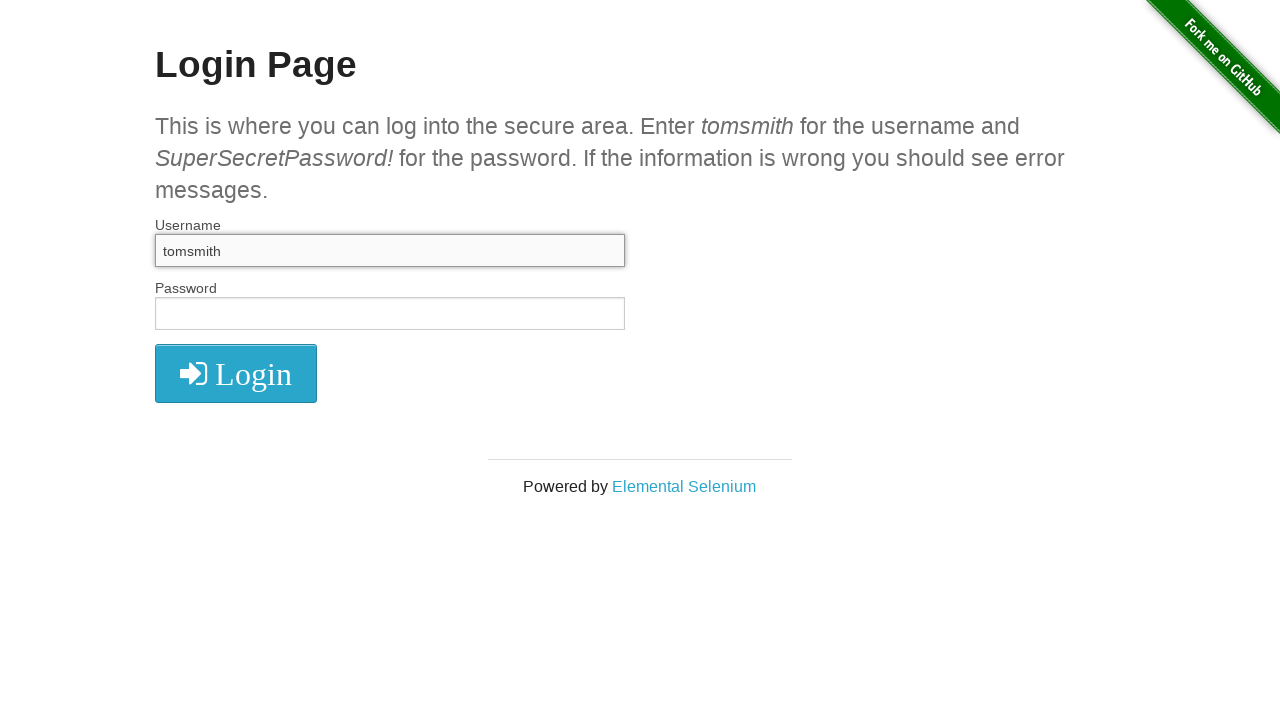

Verified password input id using nth-of-type selector
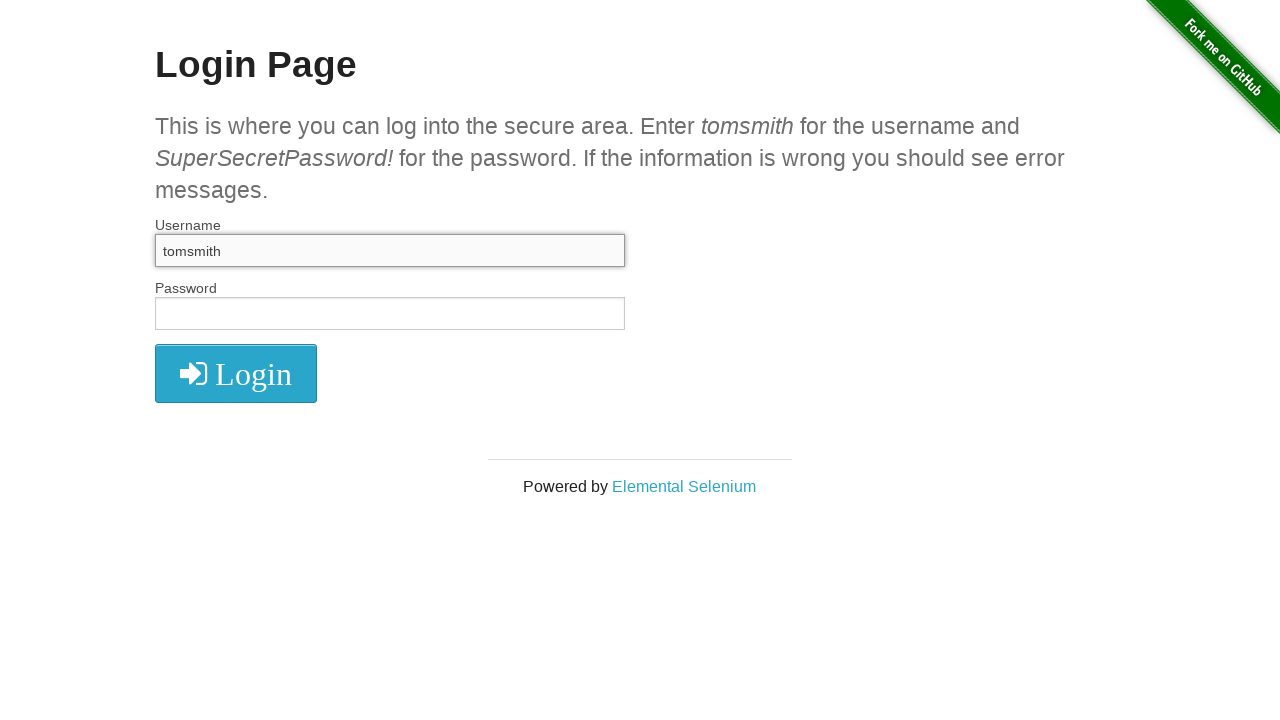

Verified username input type is 'text' using sibling selector
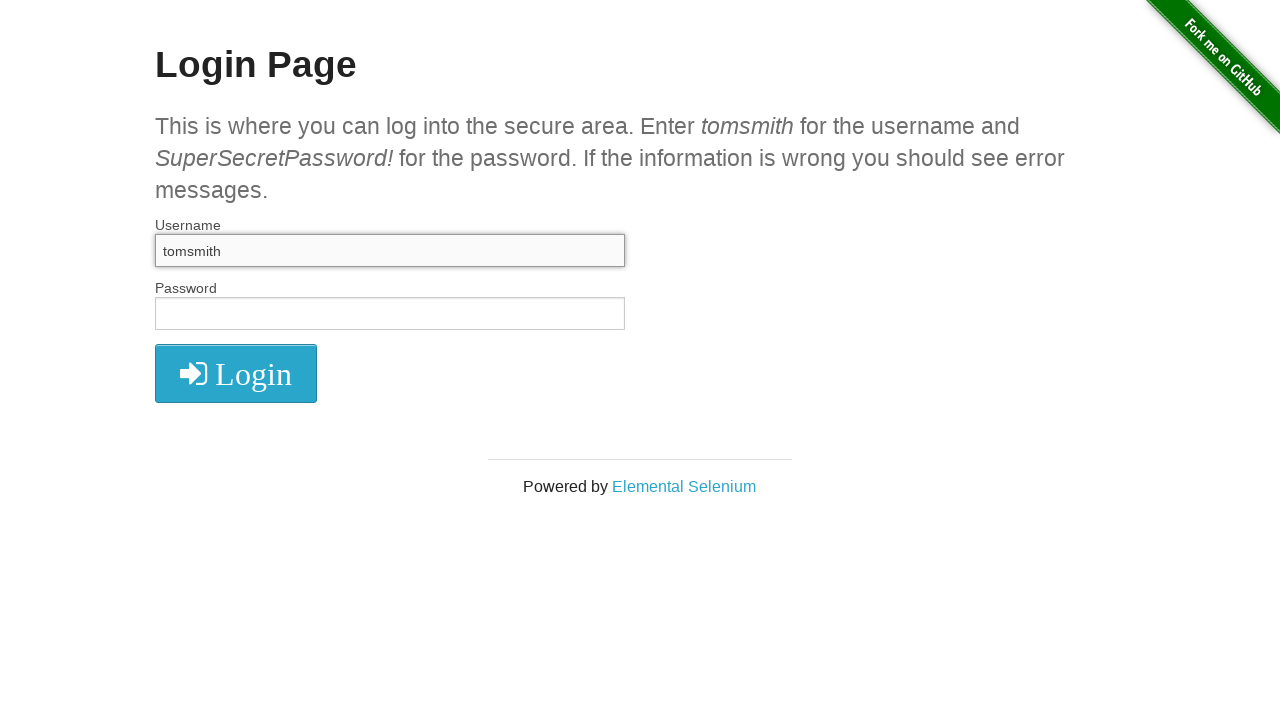

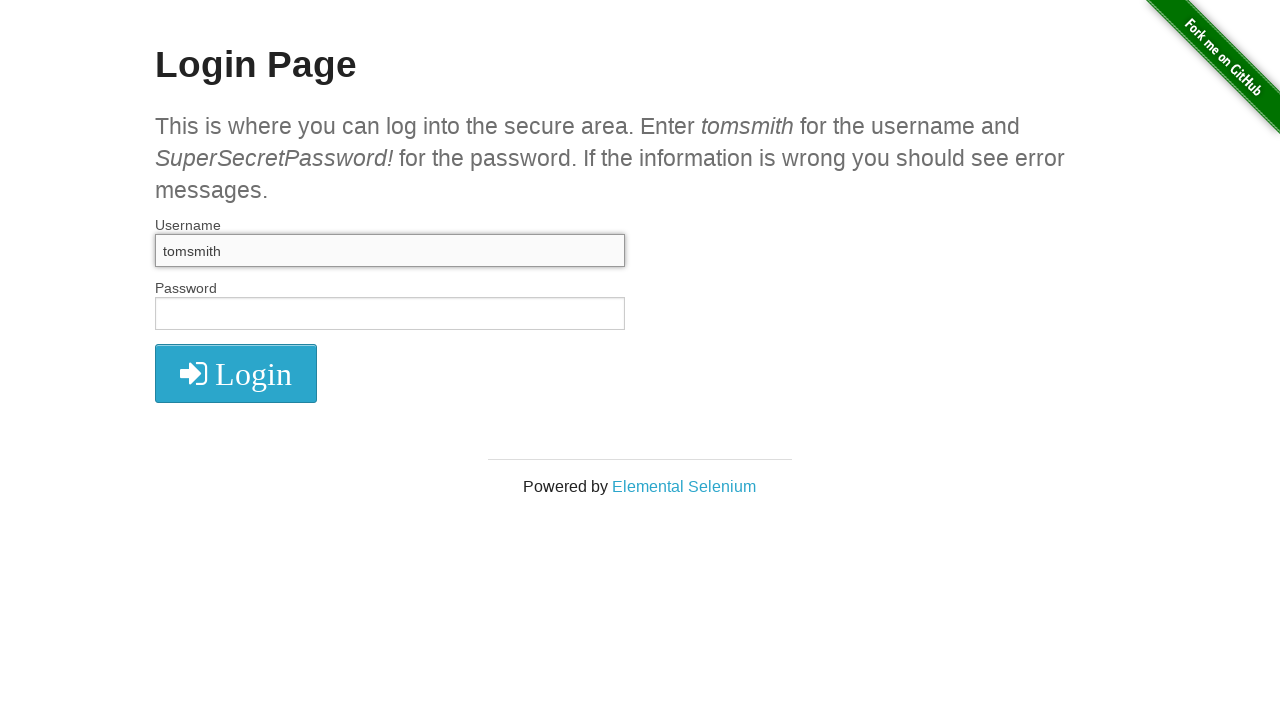